Tests a math puzzle form by reading a hidden value from an element's attribute, calculating a logarithmic expression, entering the answer, checking required checkboxes, and submitting the form.

Starting URL: http://suninjuly.github.io/get_attribute.html

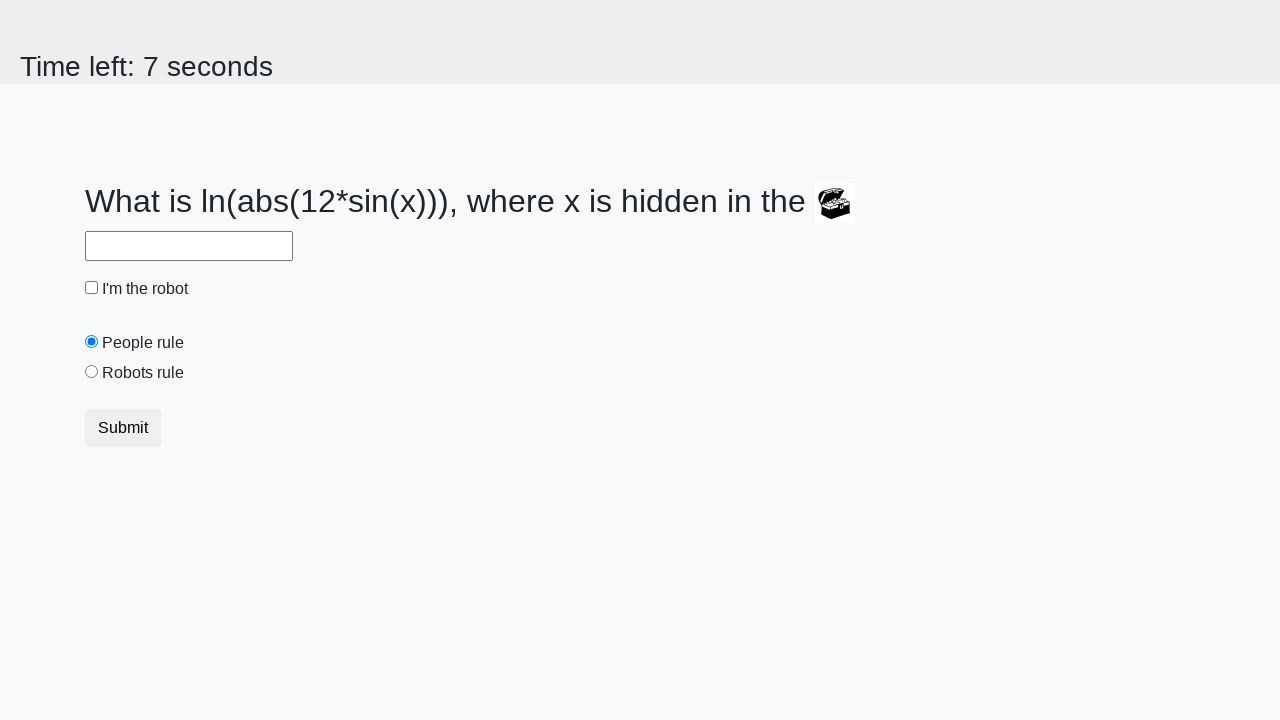

Located the treasure element
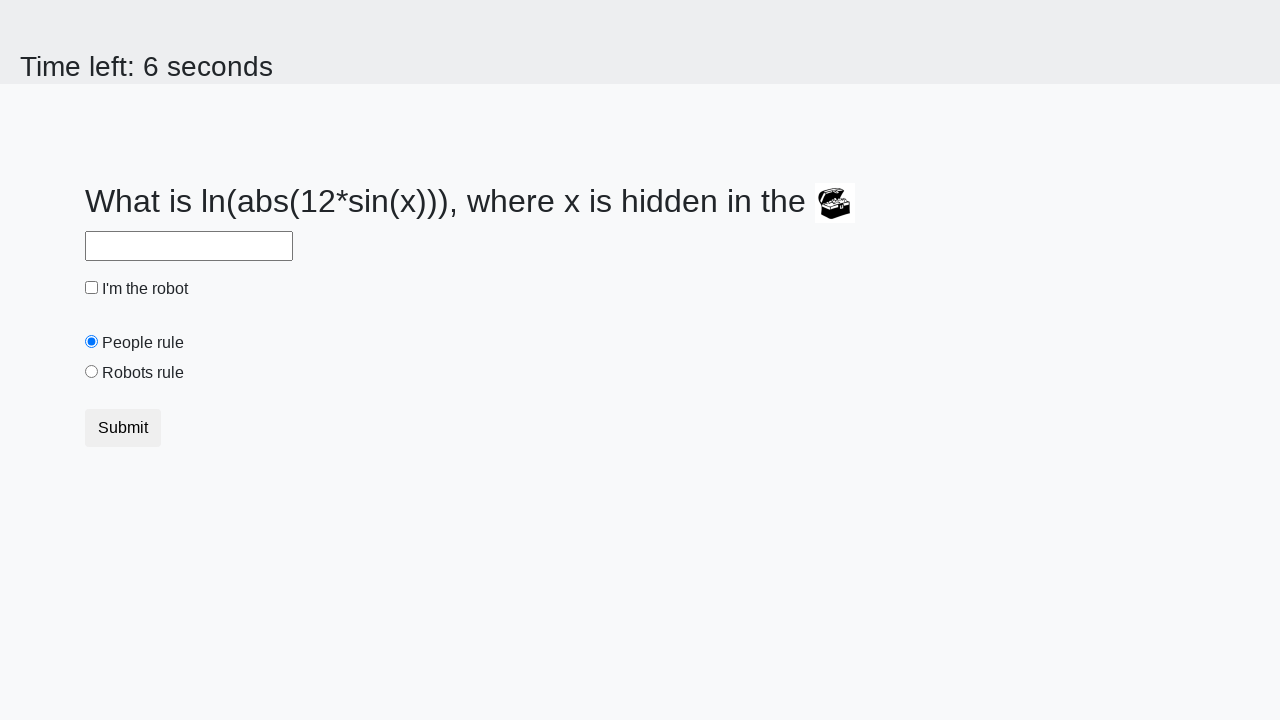

Retrieved hidden valuex attribute from treasure element
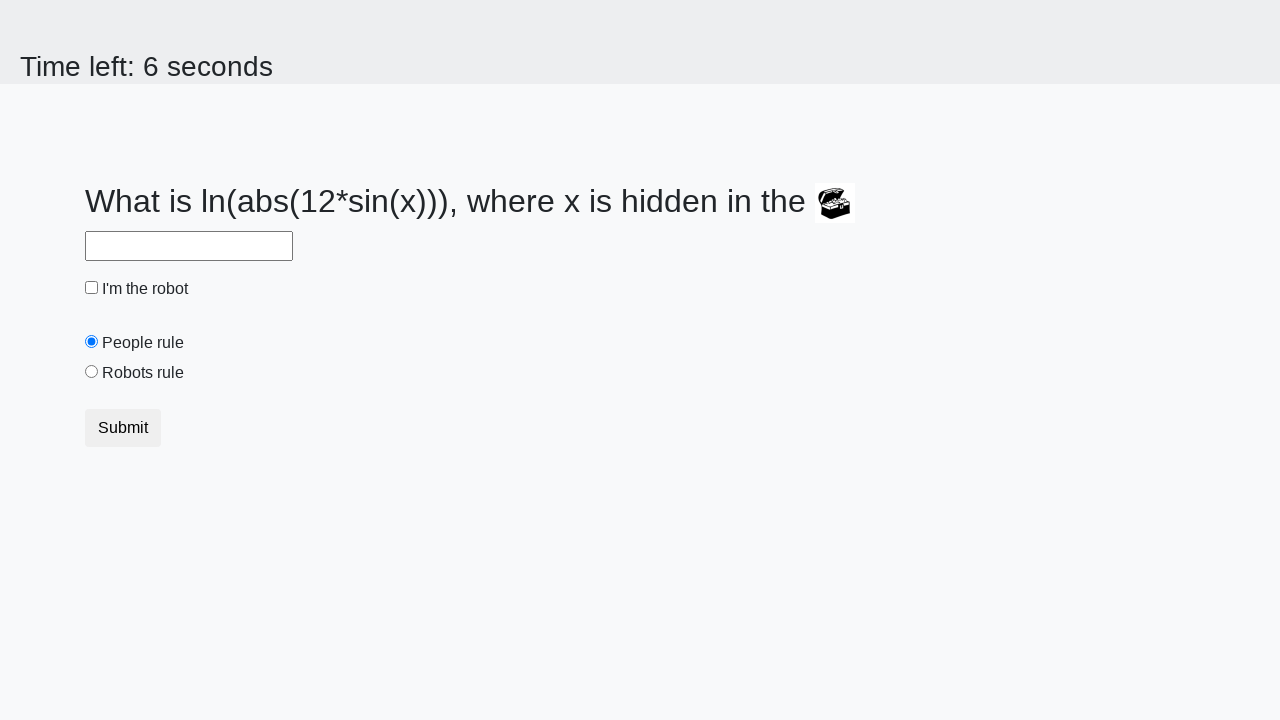

Calculated logarithmic expression result: 1.7891824593814434
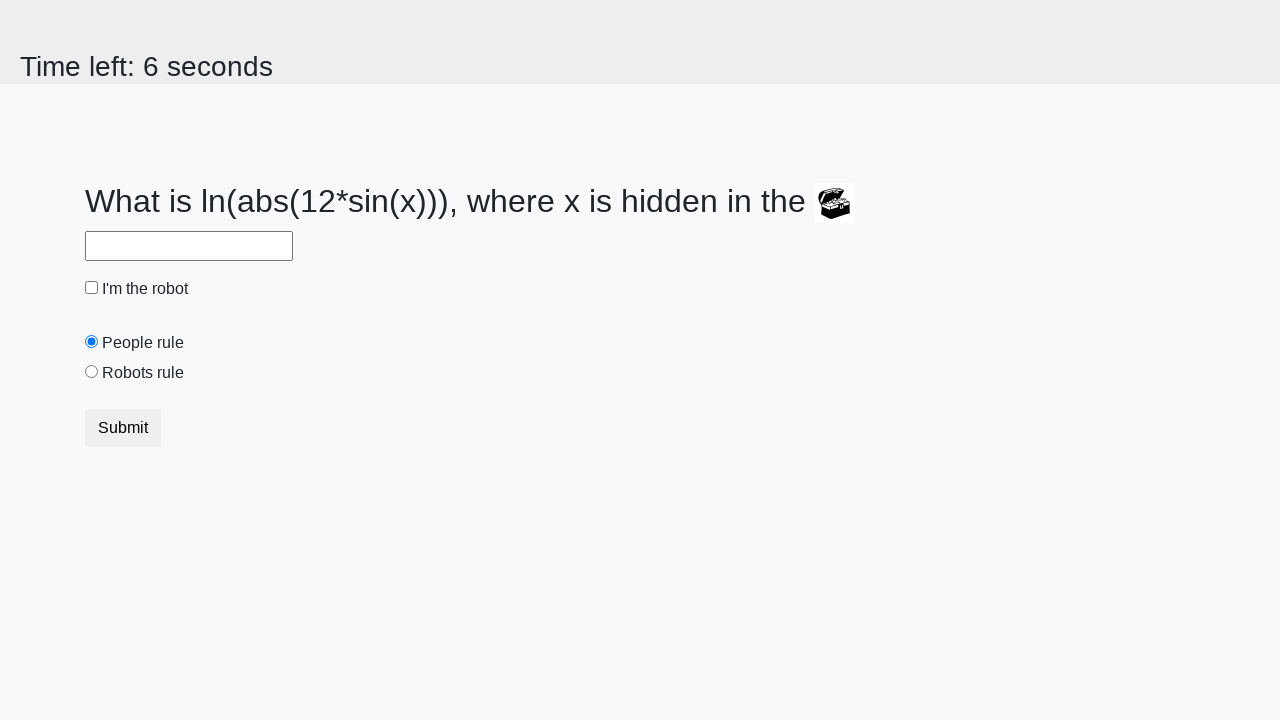

Filled answer field with calculated value on #answer
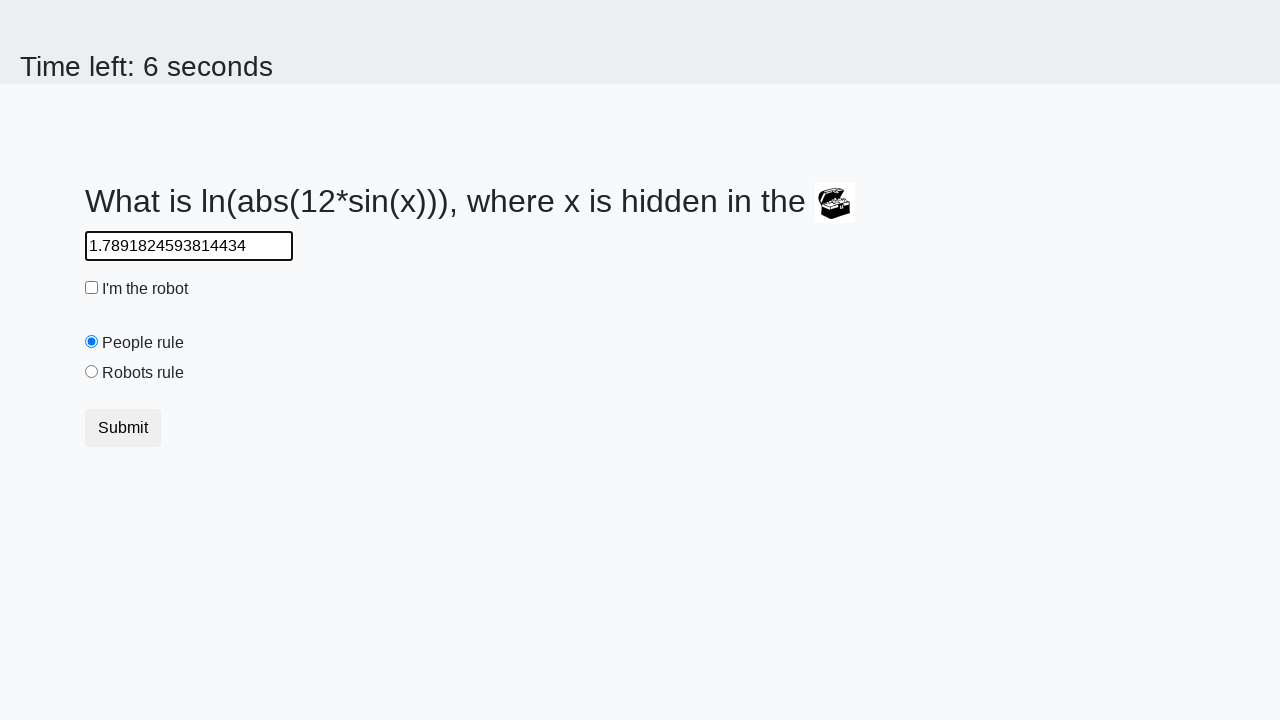

Checked the robot checkbox at (92, 288) on #robotCheckbox
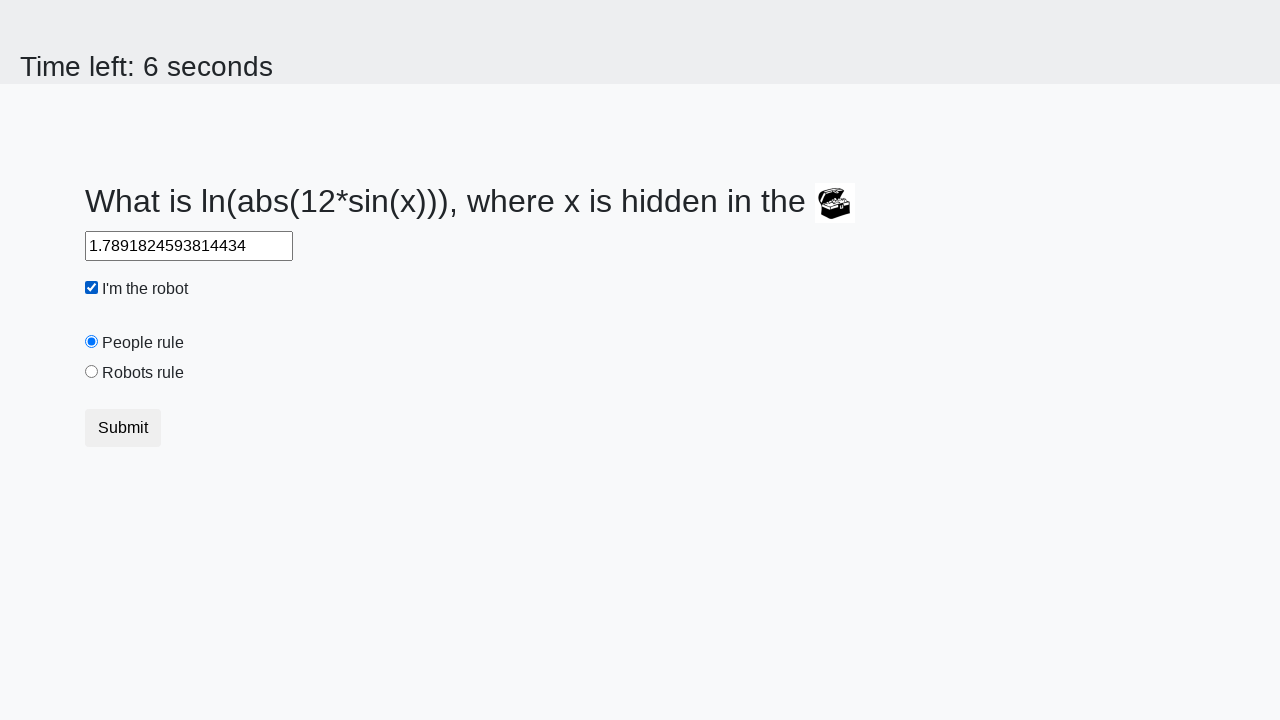

Checked the robots rule checkbox at (92, 372) on #robotsRule
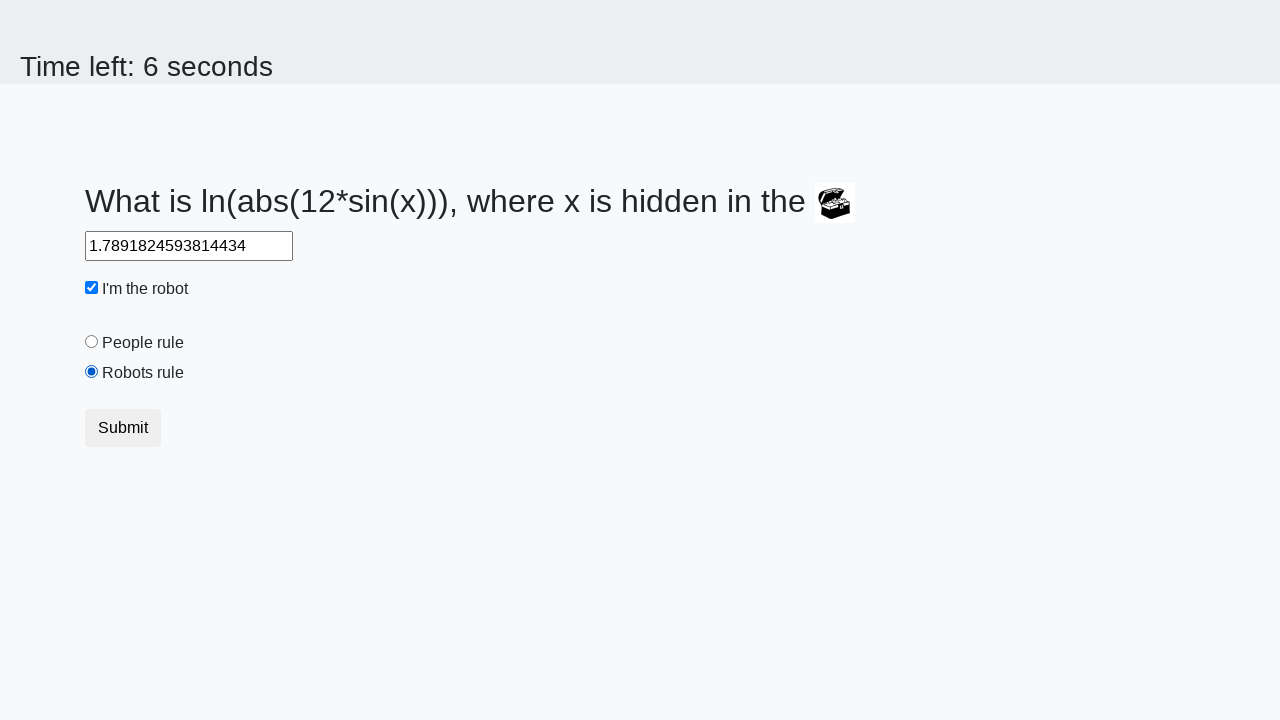

Clicked the submit button at (123, 428) on .btn.btn-default
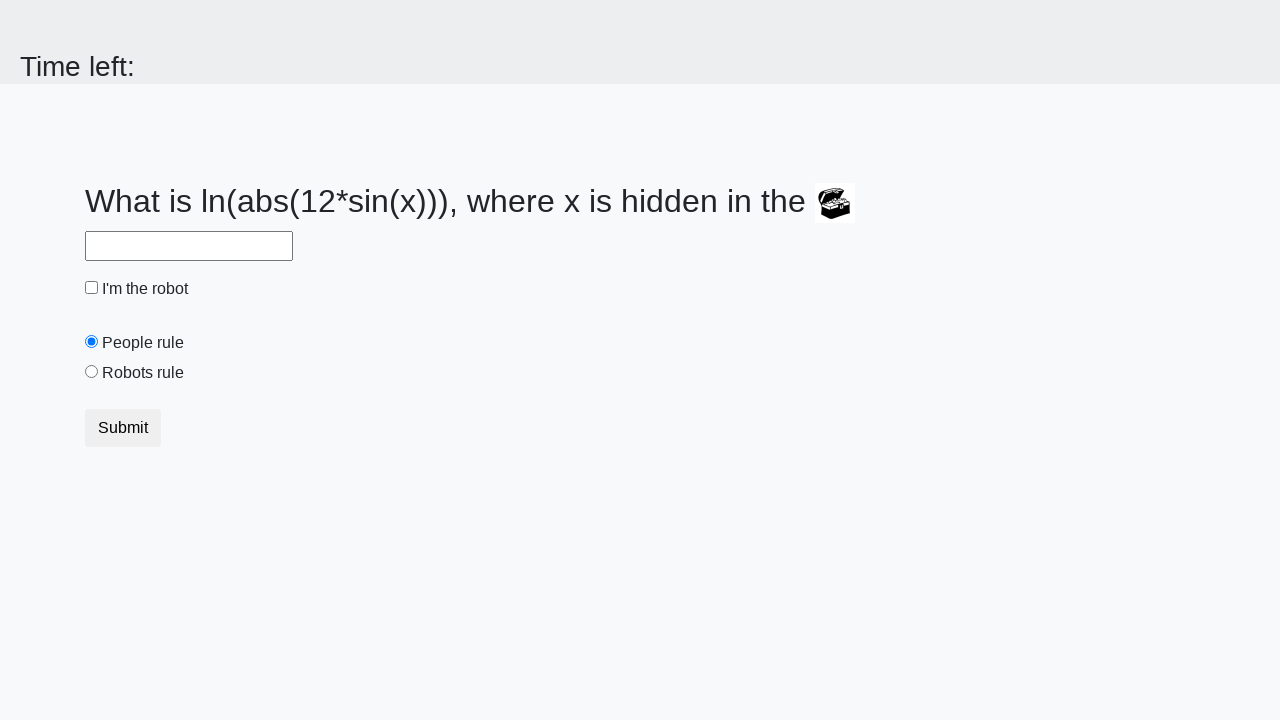

Waited for form submission to complete
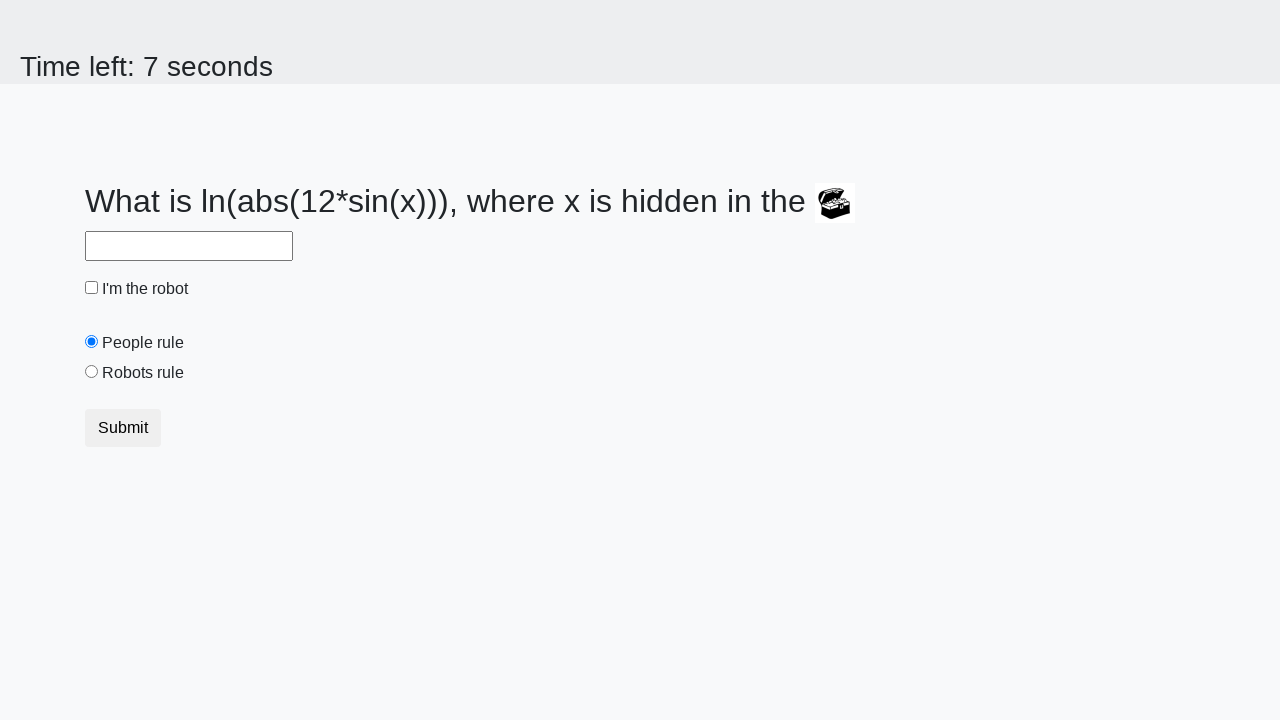

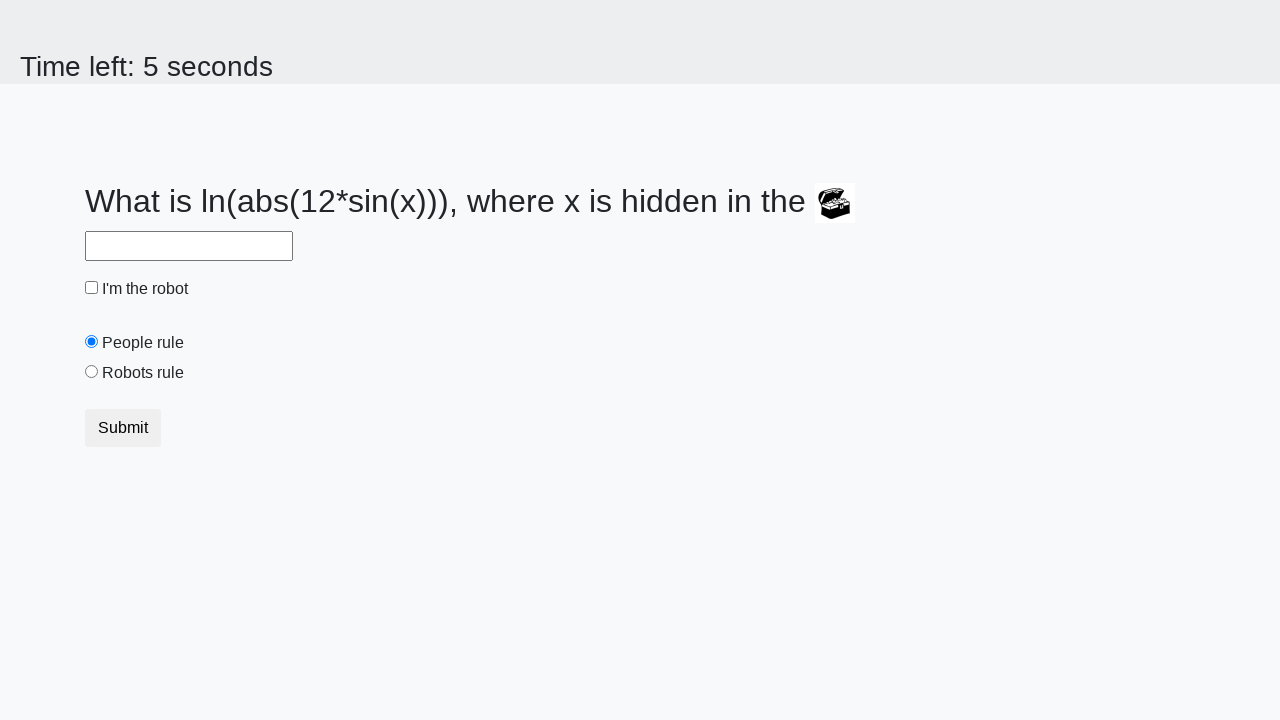